Tests multiple window popup handling by clicking "Follow All" button which opens multiple social media tabs, then verifies the popups were opened correctly.

Starting URL: https://www.lambdatest.com/selenium-playground/window-popup-modal-demo

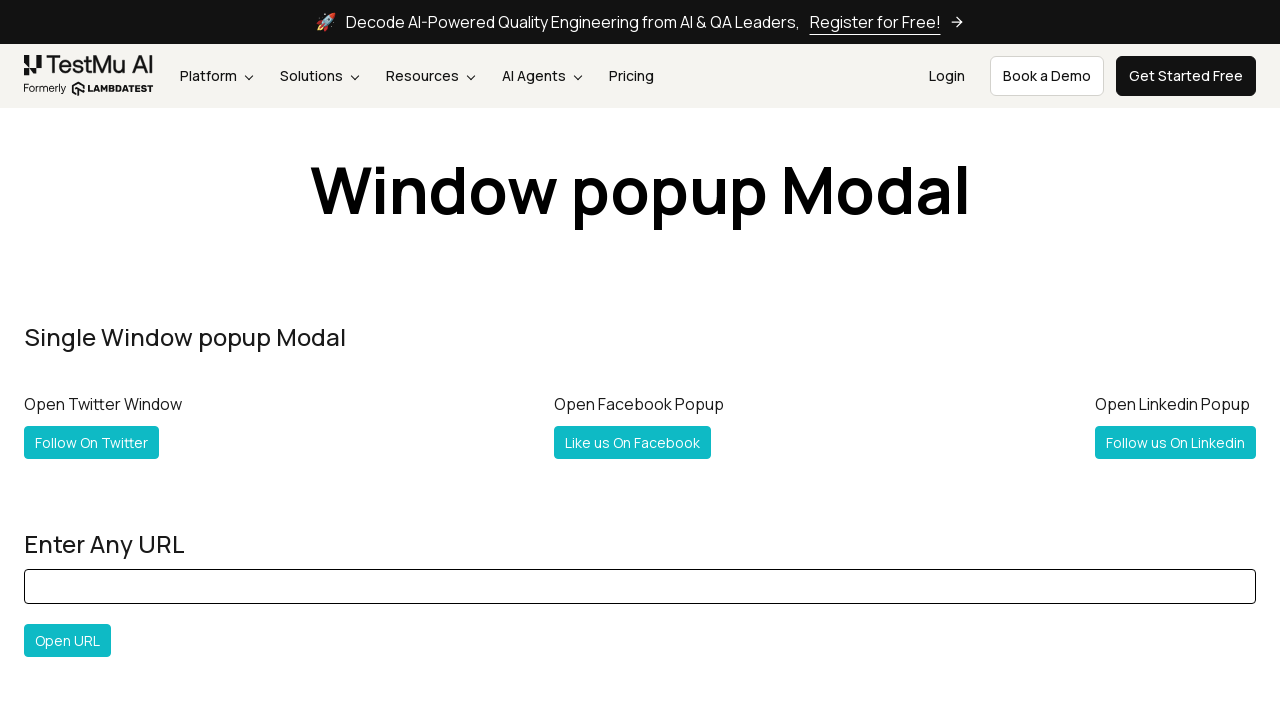

Retrieved and printed main page title
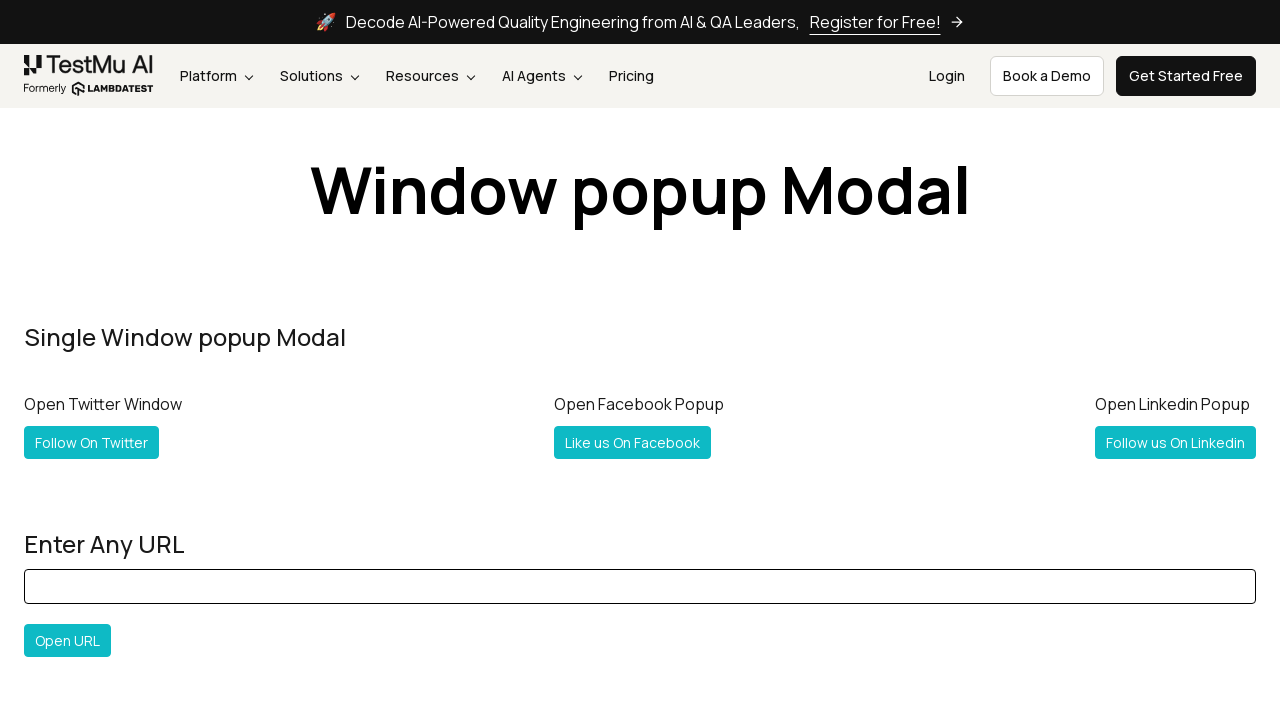

Clicked 'Follow All' button to open multiple social media popups at (65, 360) on internal:text="Follow All"i
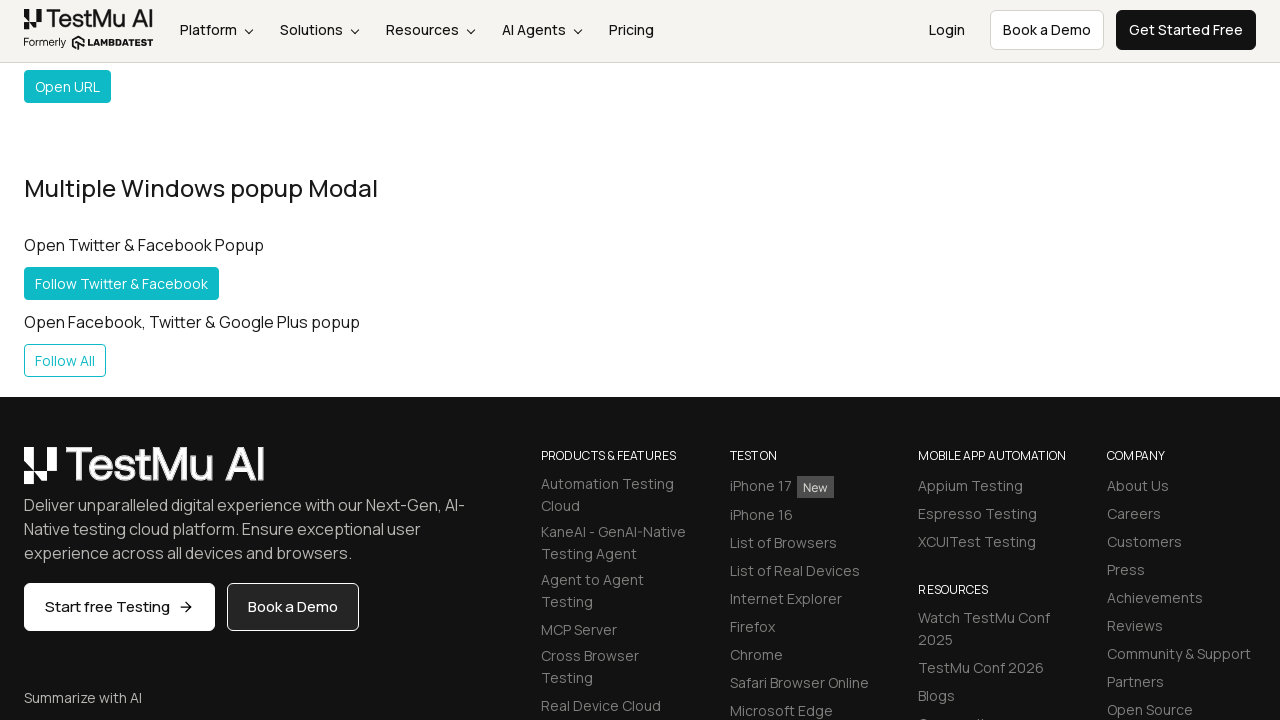

Waited 2 seconds for multiple popup tabs to open
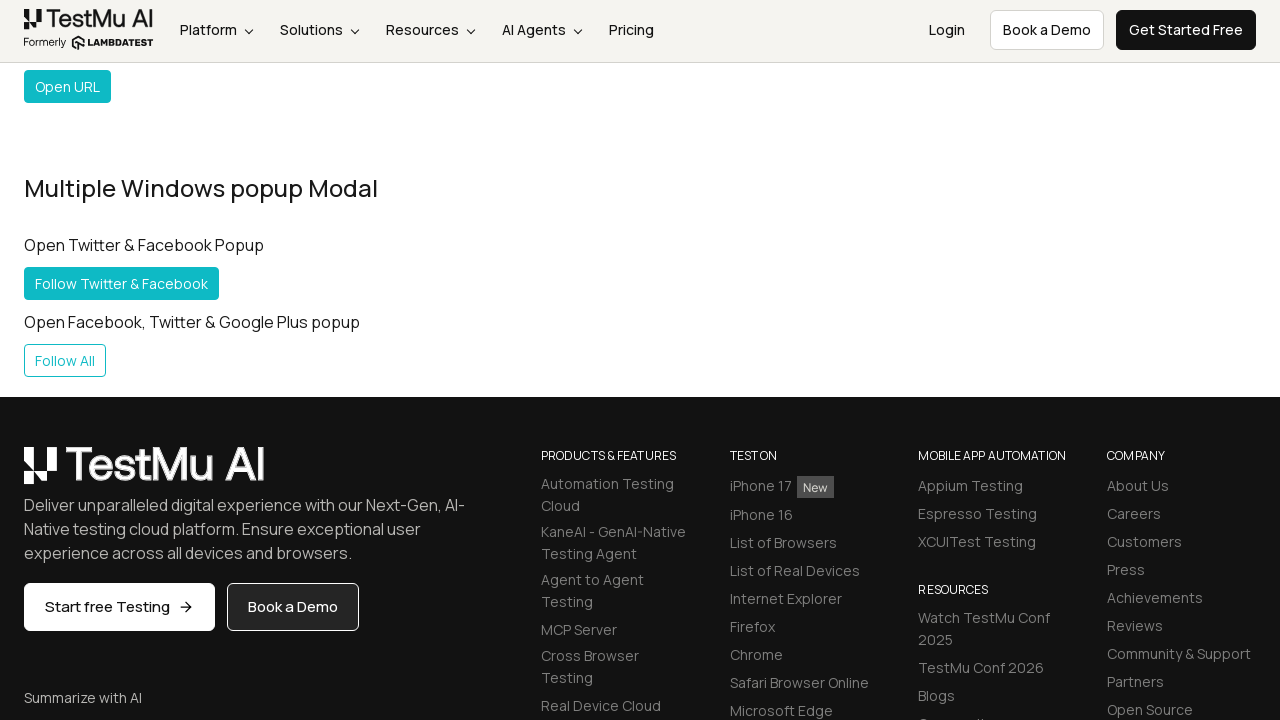

Retrieved all open pages - total count: 4
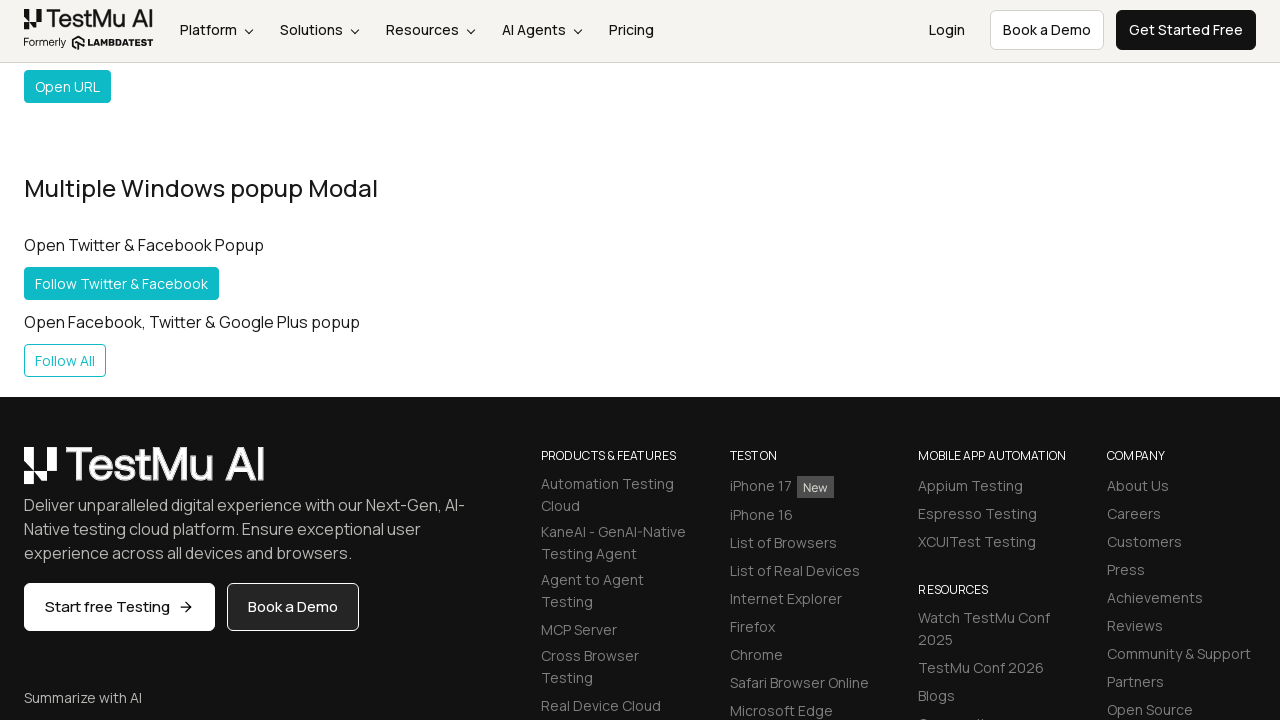

Waited for all popup tabs to load and printed their titles
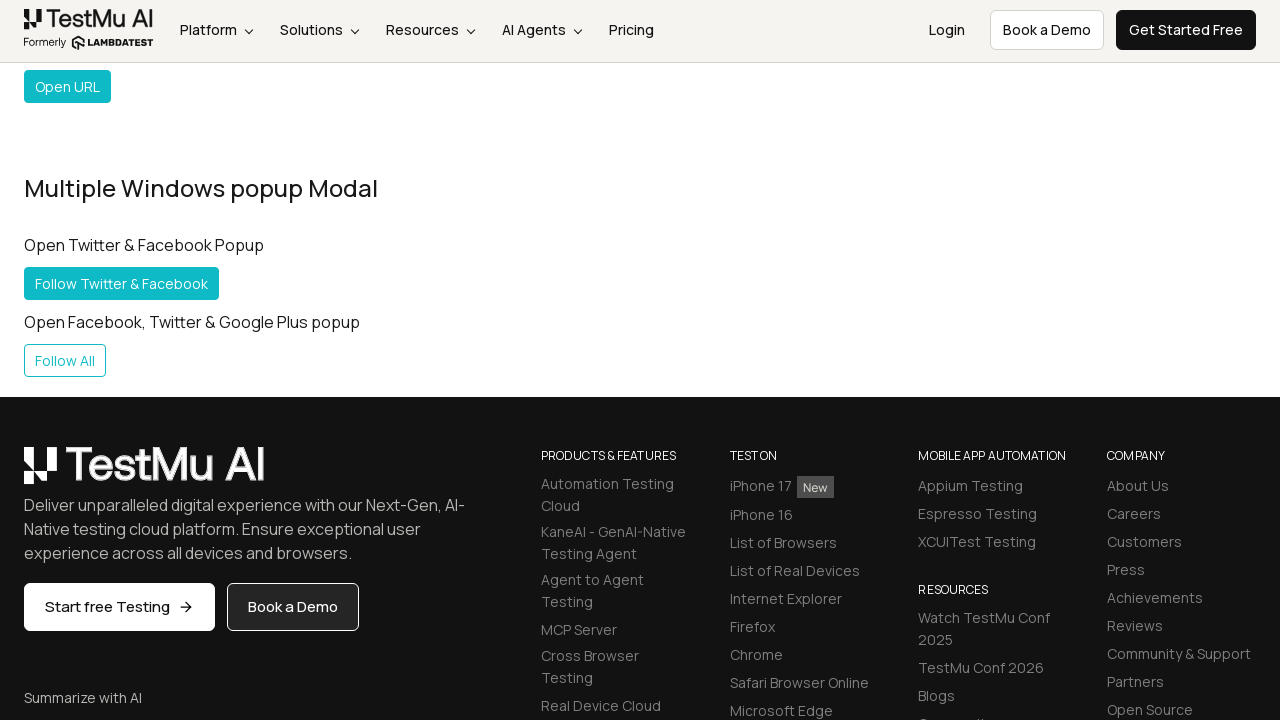

Retrieved and printed URLs of all opened social media pages
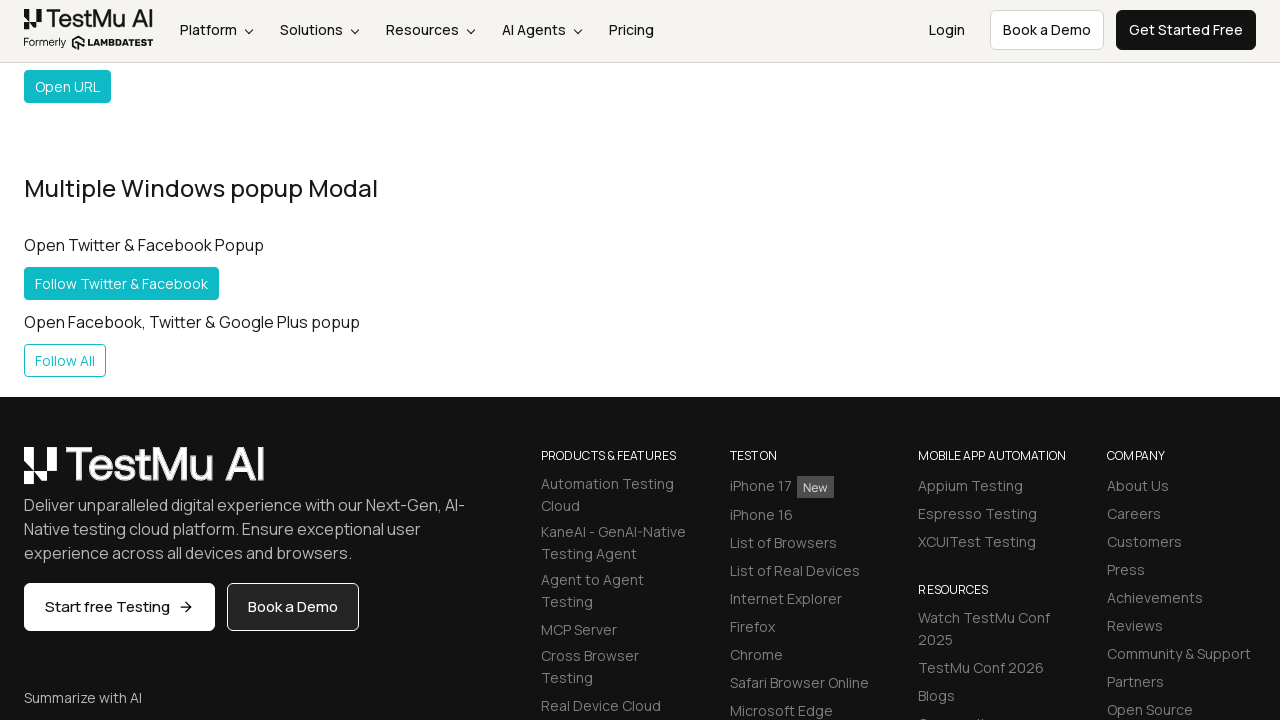

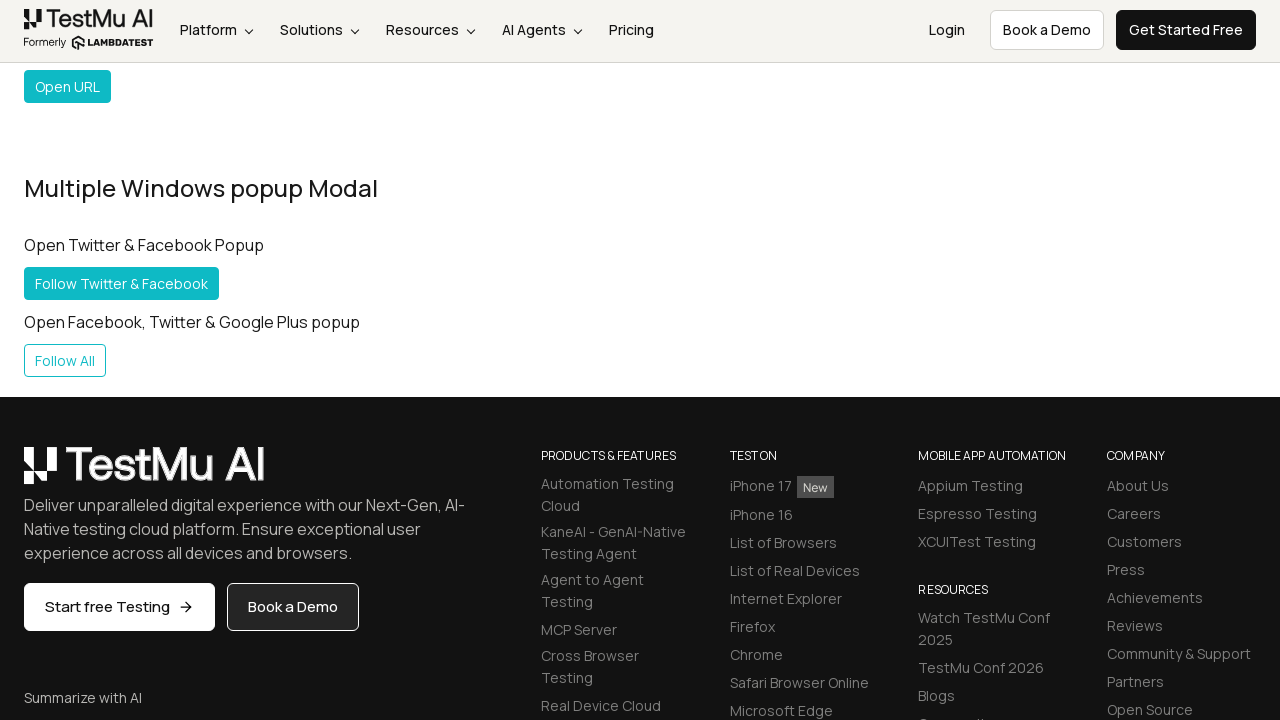